Navigates to the OrangeHRM demo site and verifies the page loads successfully by waiting for the page content to be visible

Starting URL: https://opensource-demo.orangehrmlive.com/

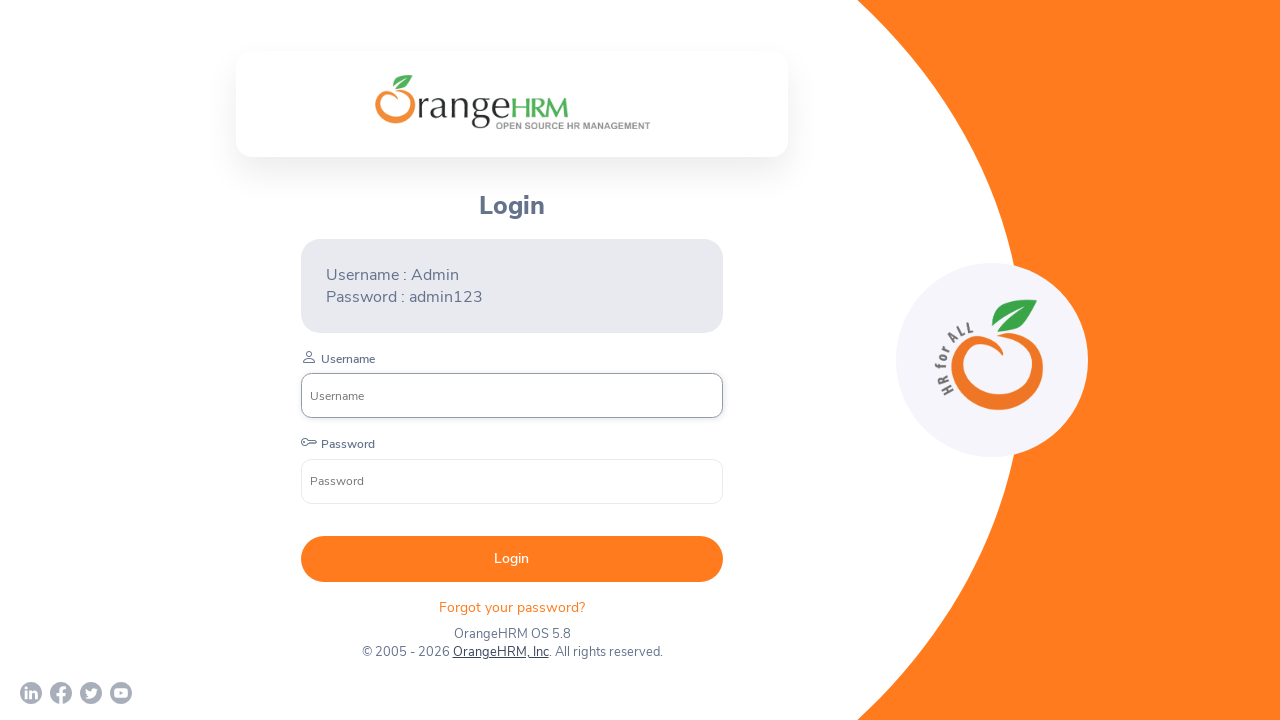

Waited for page network to be idle
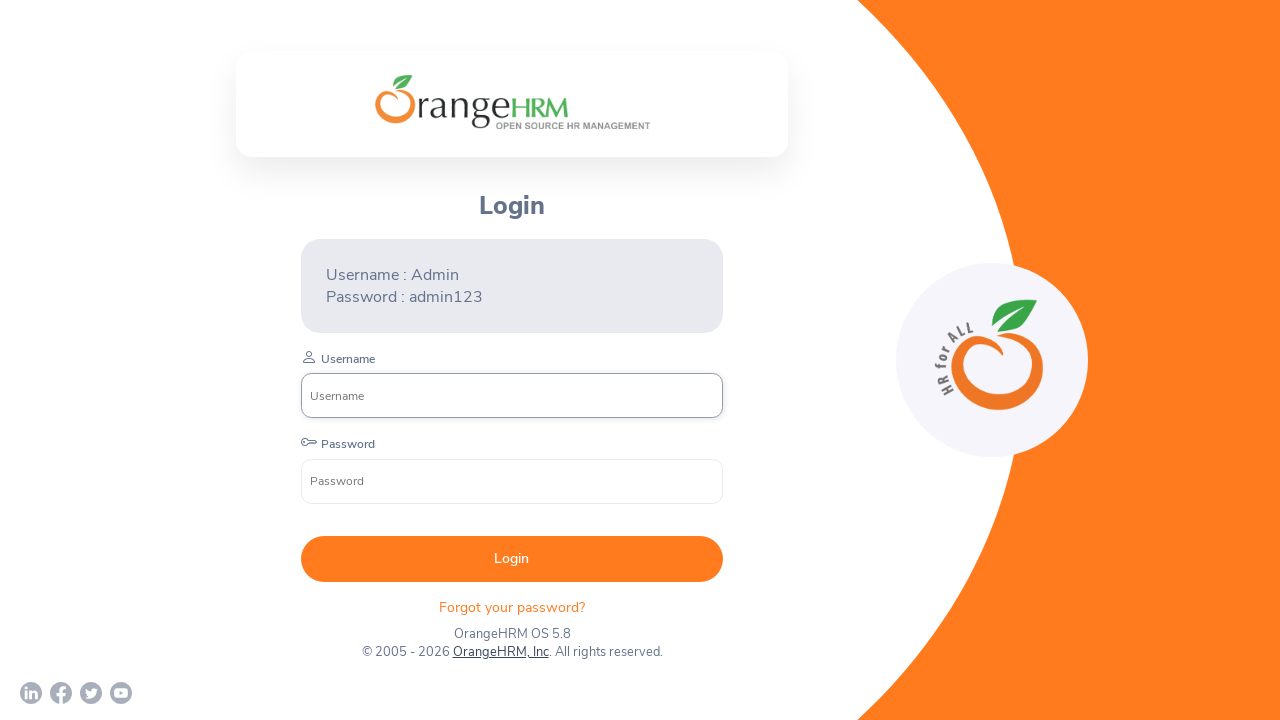

Verified OrangeHRM login container is visible - page loaded successfully
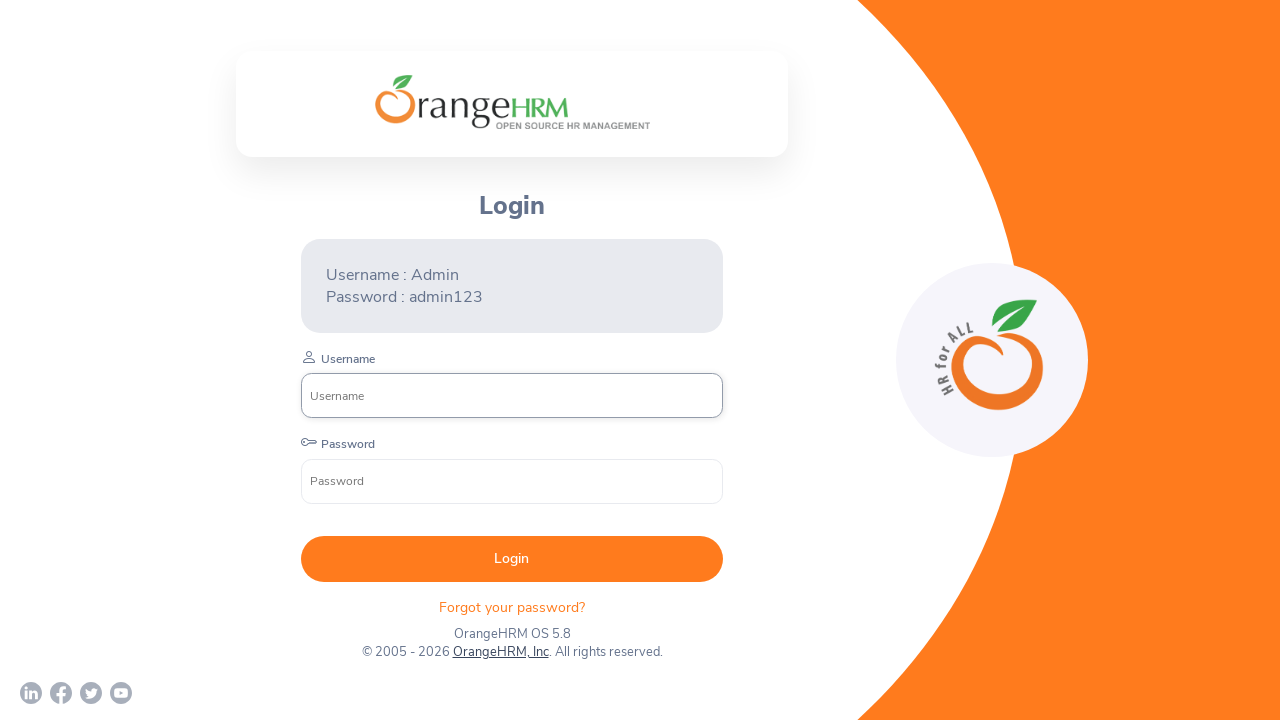

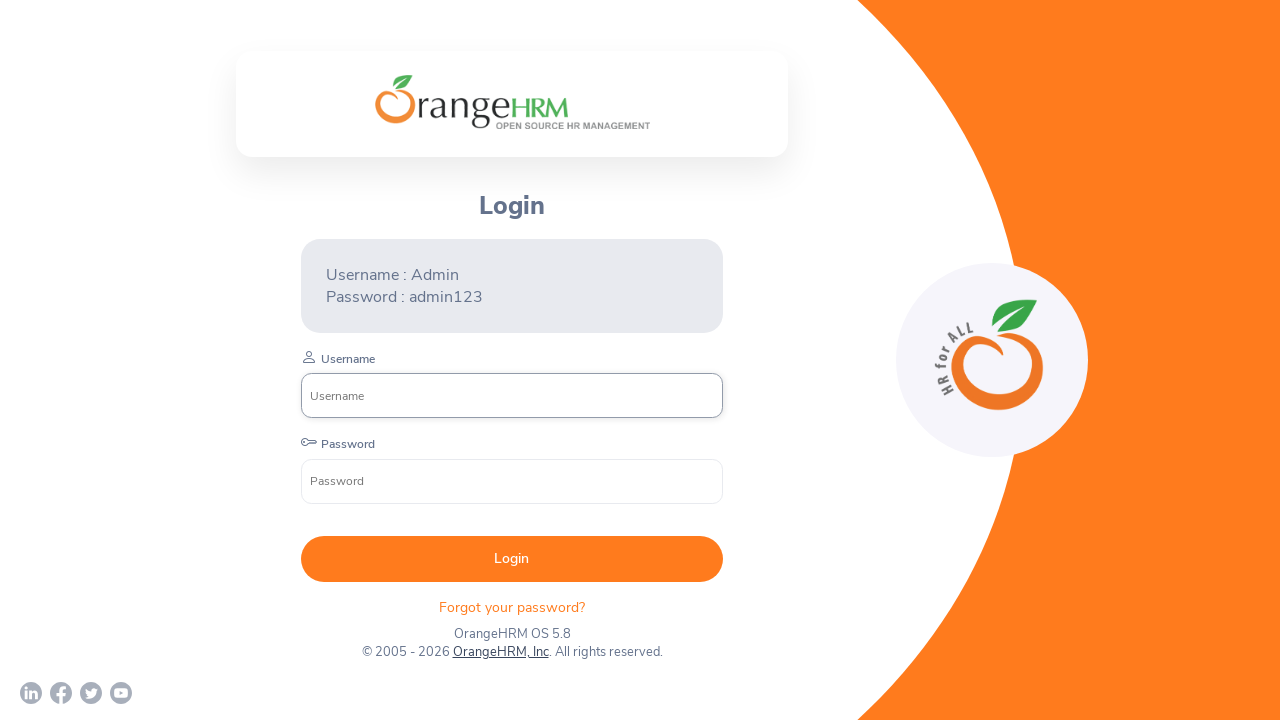